Tests hotel room search functionality by selecting dates and incrementing the adults counter from 1 to 8, then verifying search results display available rooms for larger groups.

Starting URL: https://ancabota09.wixsite.com/intern/rooms

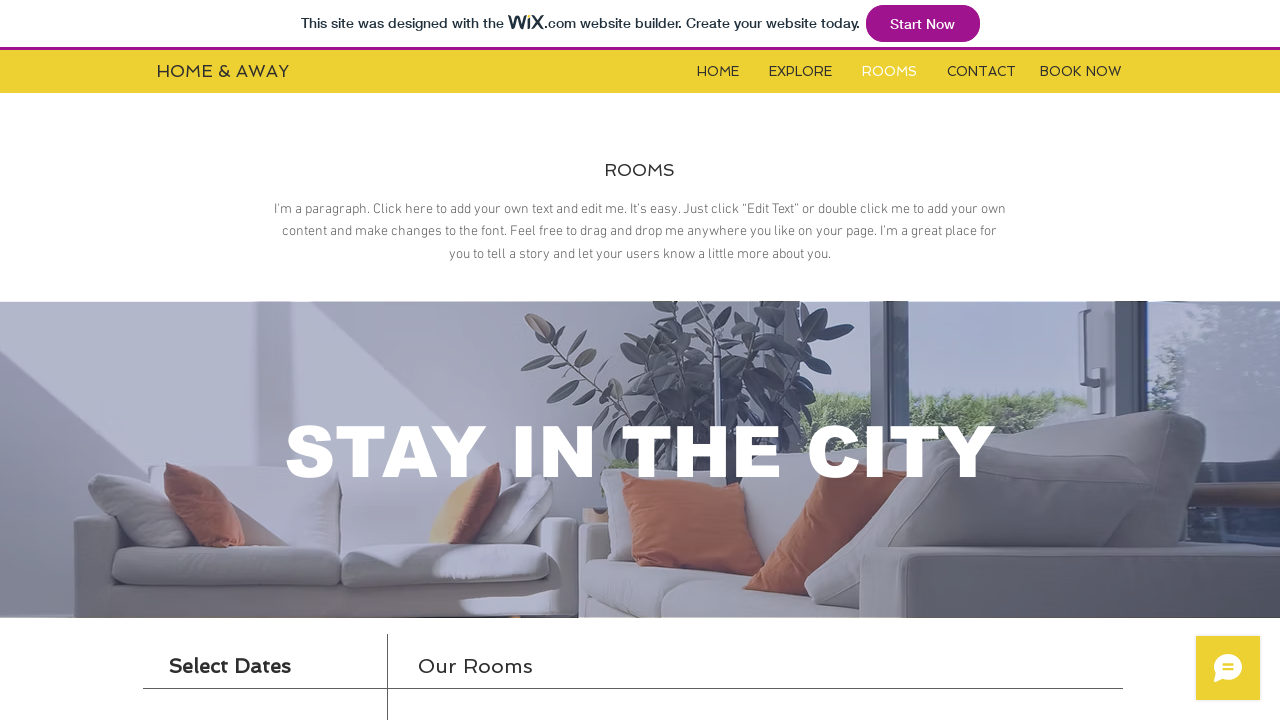

Located search widget iframe
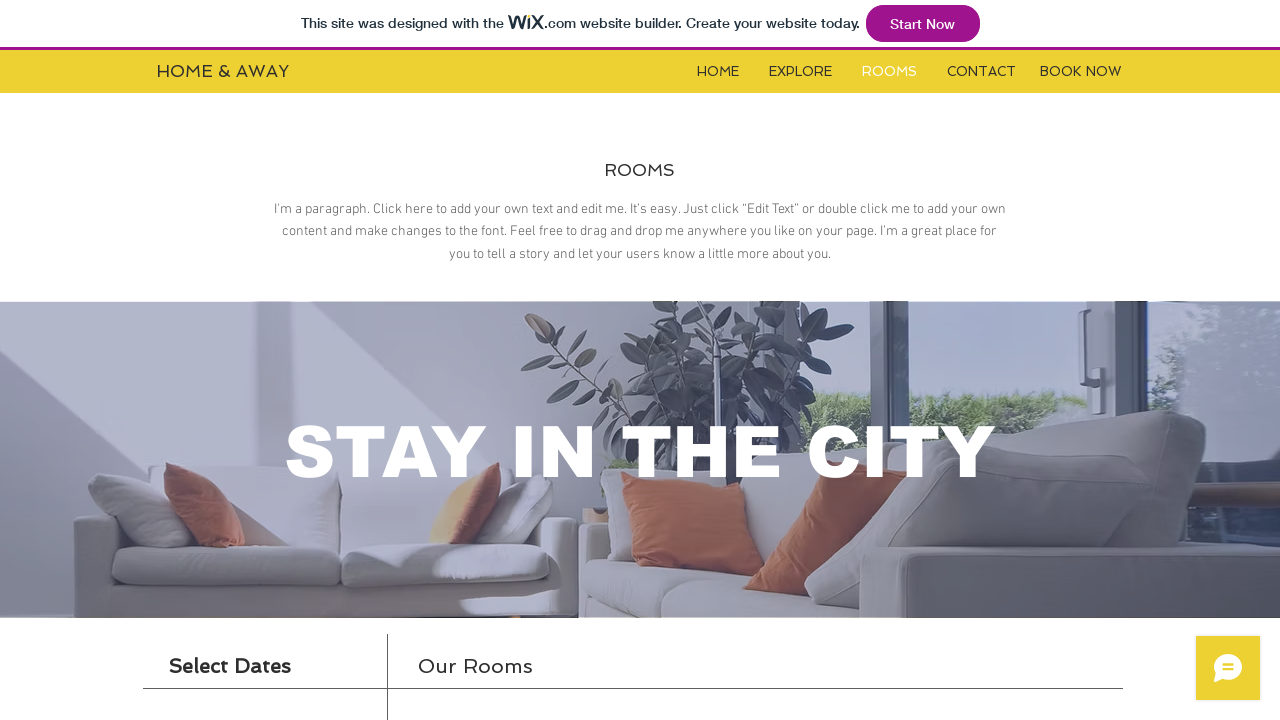

Switched to iframe content frame
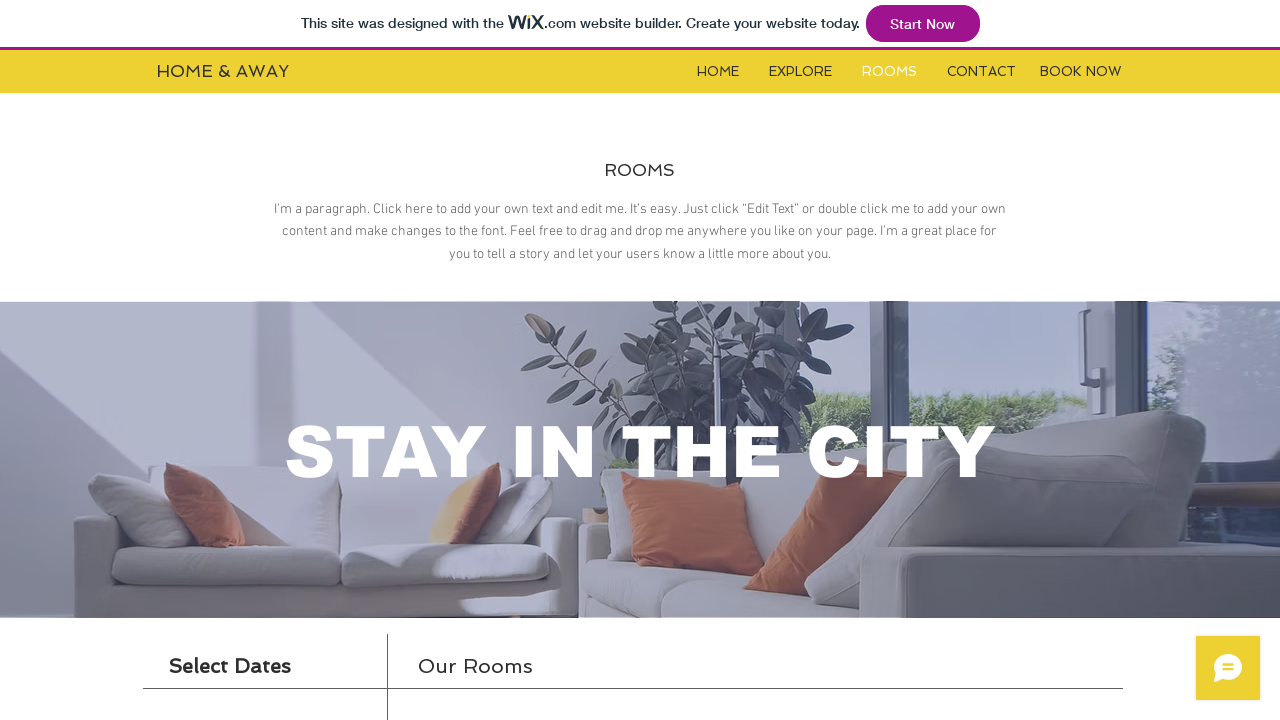

Search widget became visible
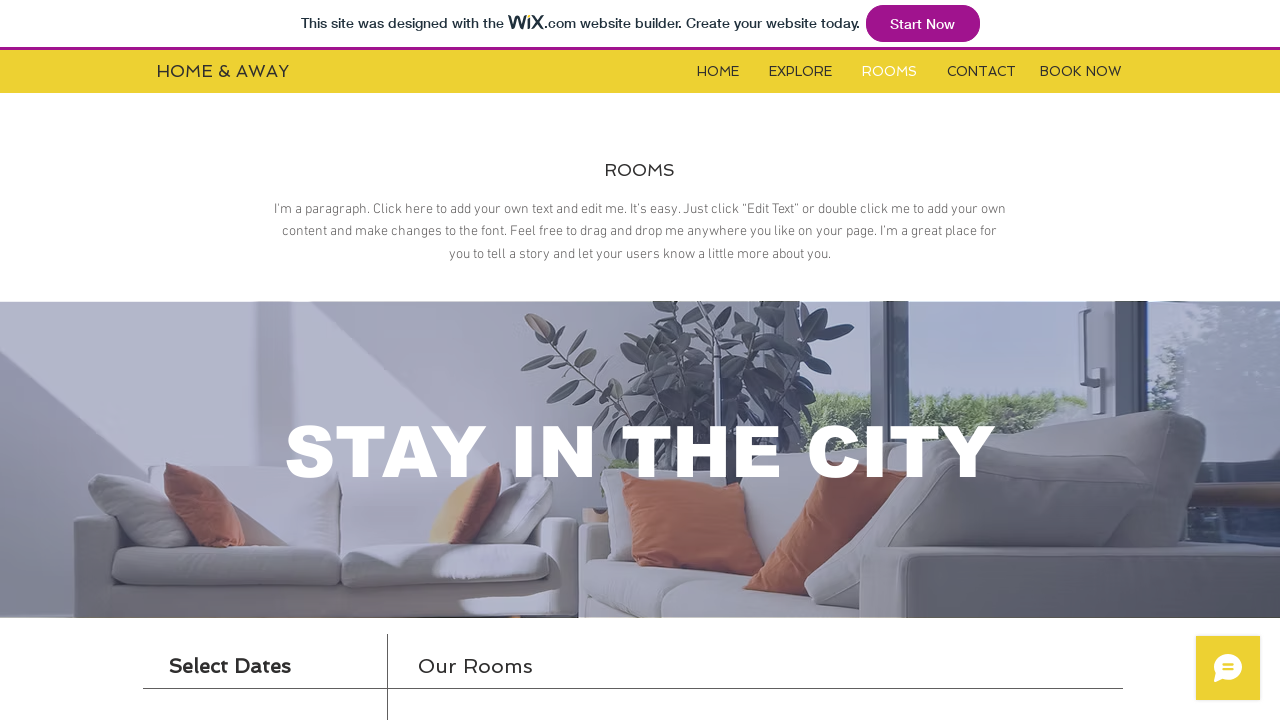

Clicked check-in field to open calendar at (265, 360) on #check-in
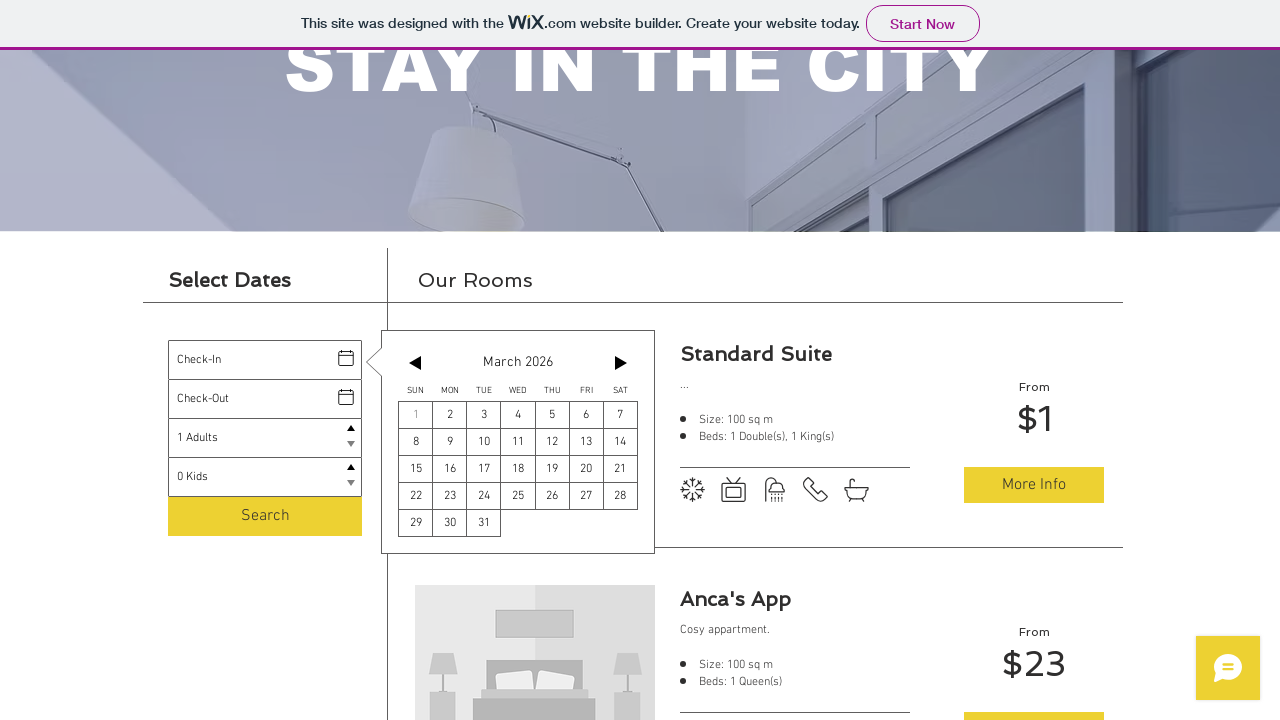

Check-in calendar appeared
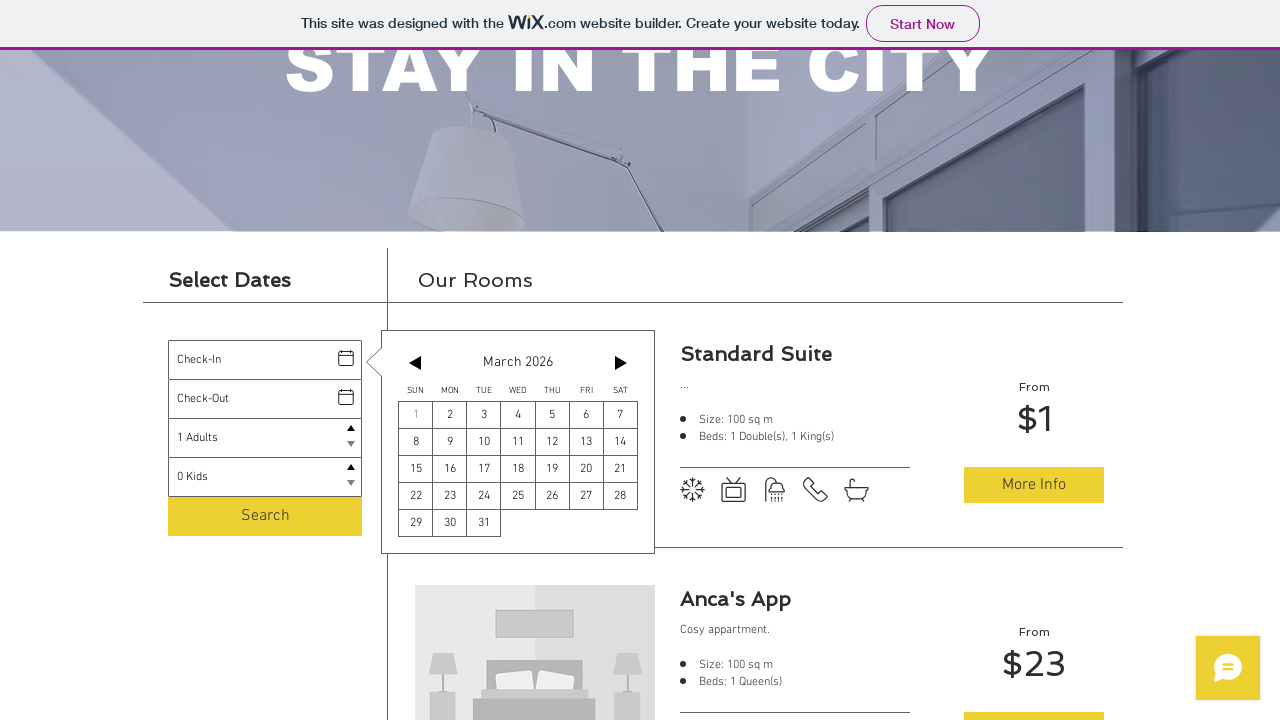

Selected check-in date: 2, Monday March 2026 at (450, 415) on //button[@aria-label='2, Monday March 2026']
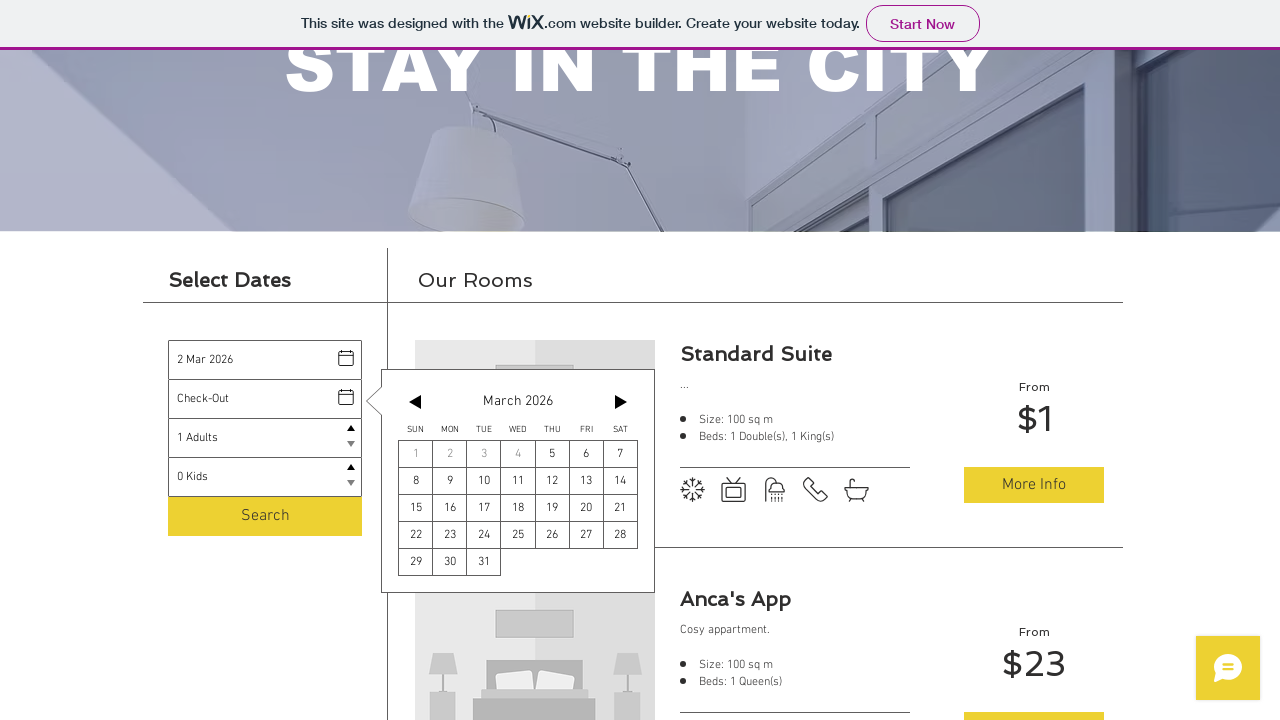

Check-out calendar appeared
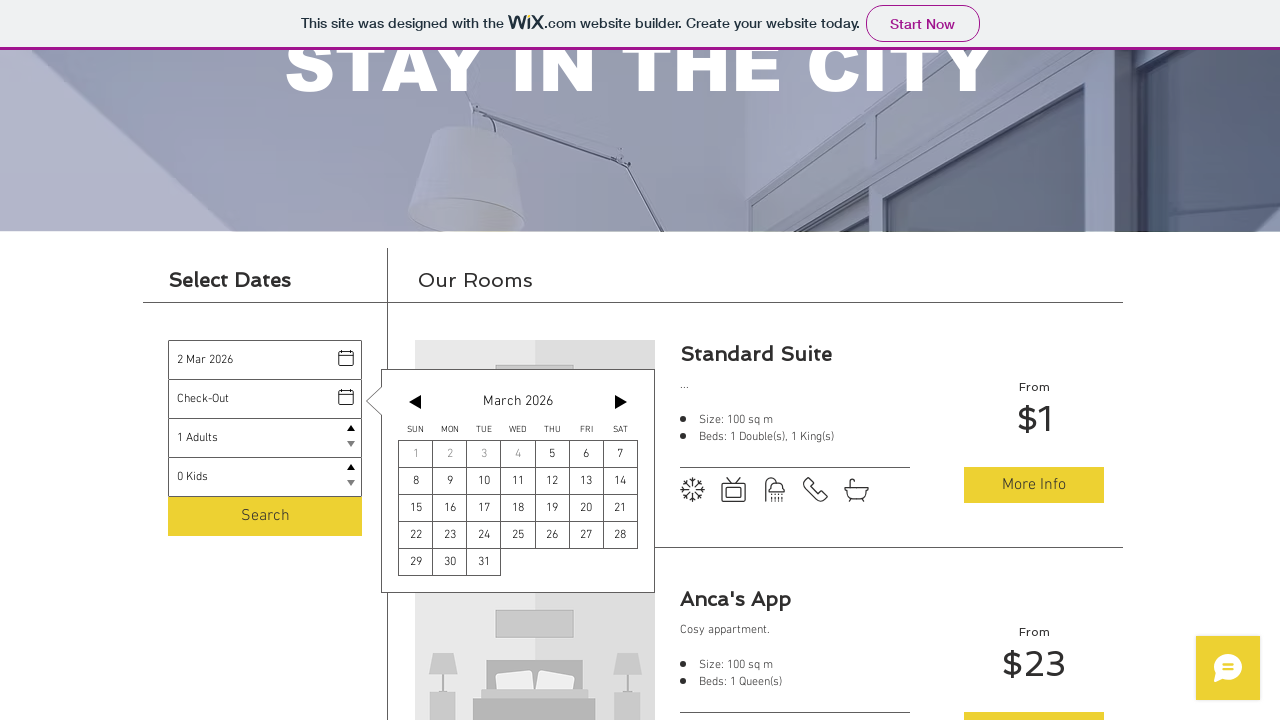

Selected check-out date: 5, Thursday March 2026 at (552, 454) on (//button[@aria-label='5, Thursday March 2026'])[2]
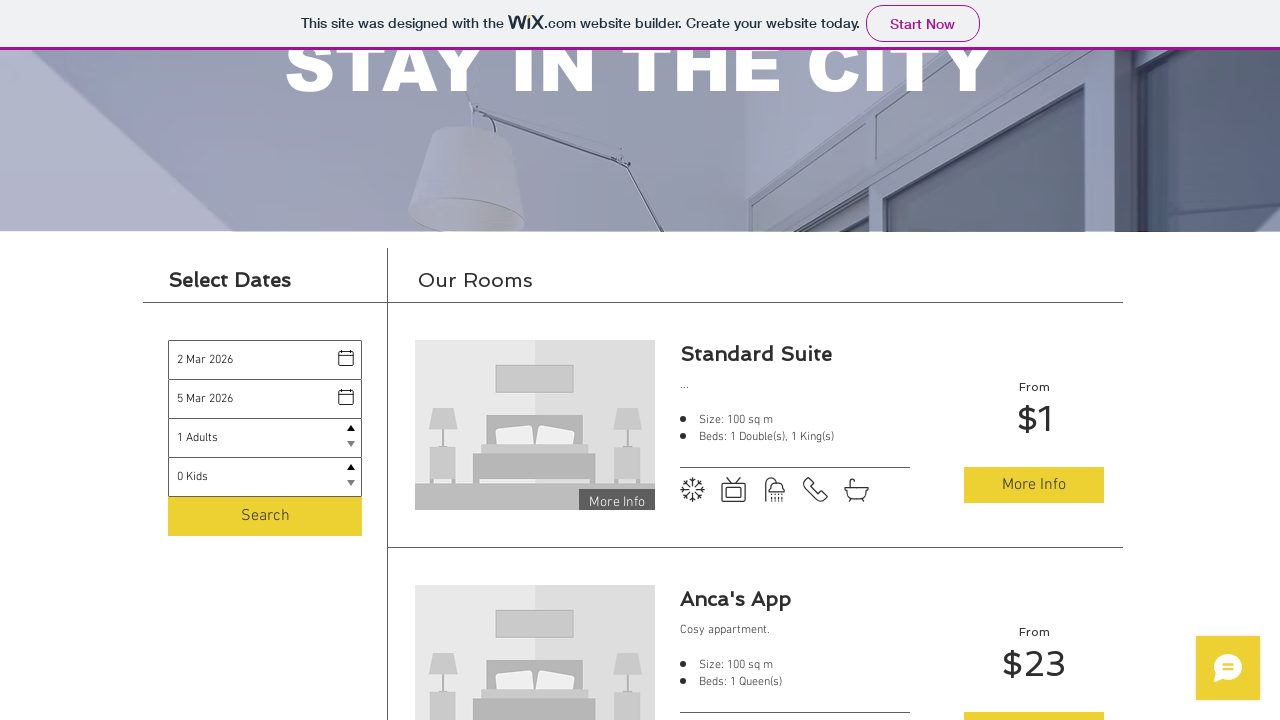

Adults counter field is ready
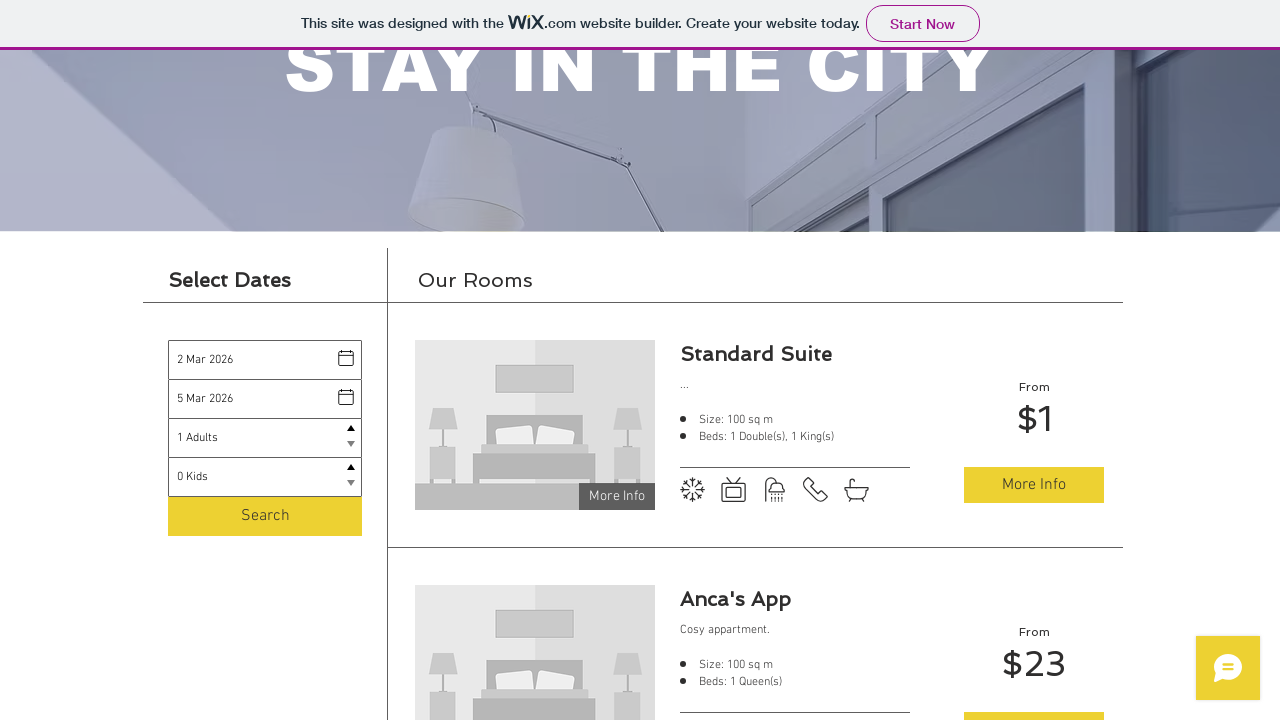

Incremented adults counter (click 1/7) at (351, 427) on #adults .up
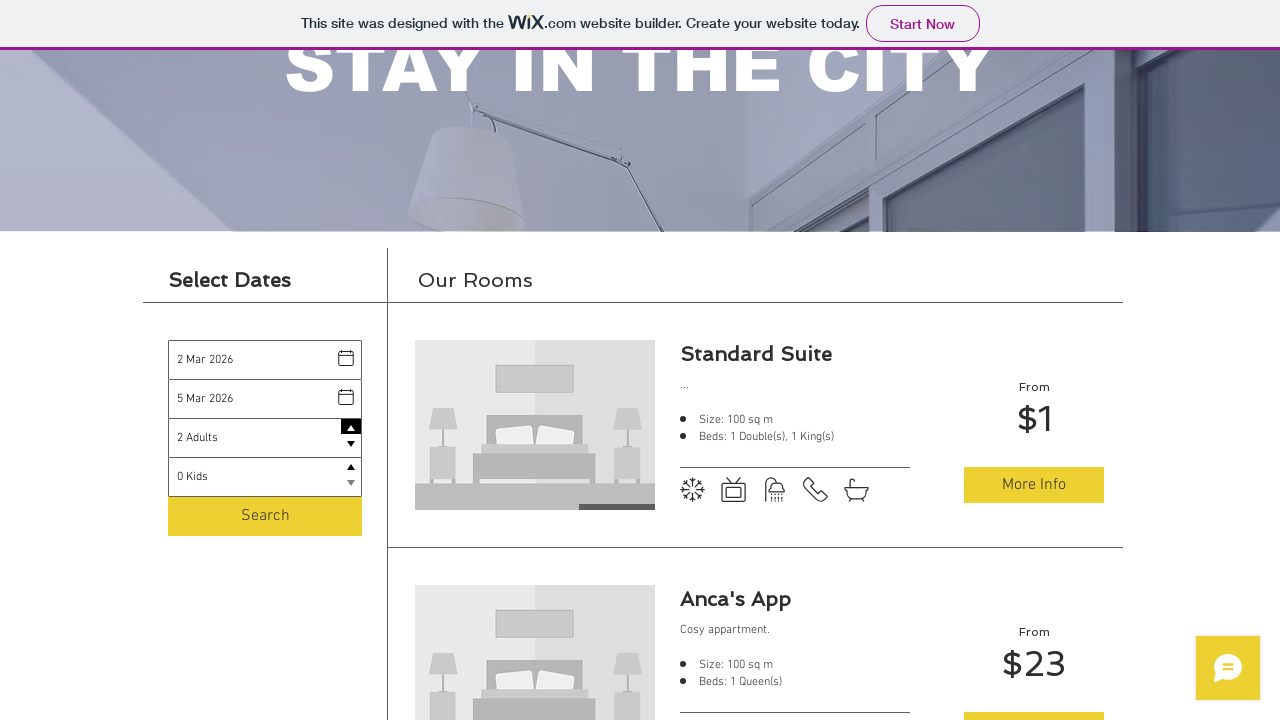

Incremented adults counter (click 2/7) at (351, 427) on #adults .up
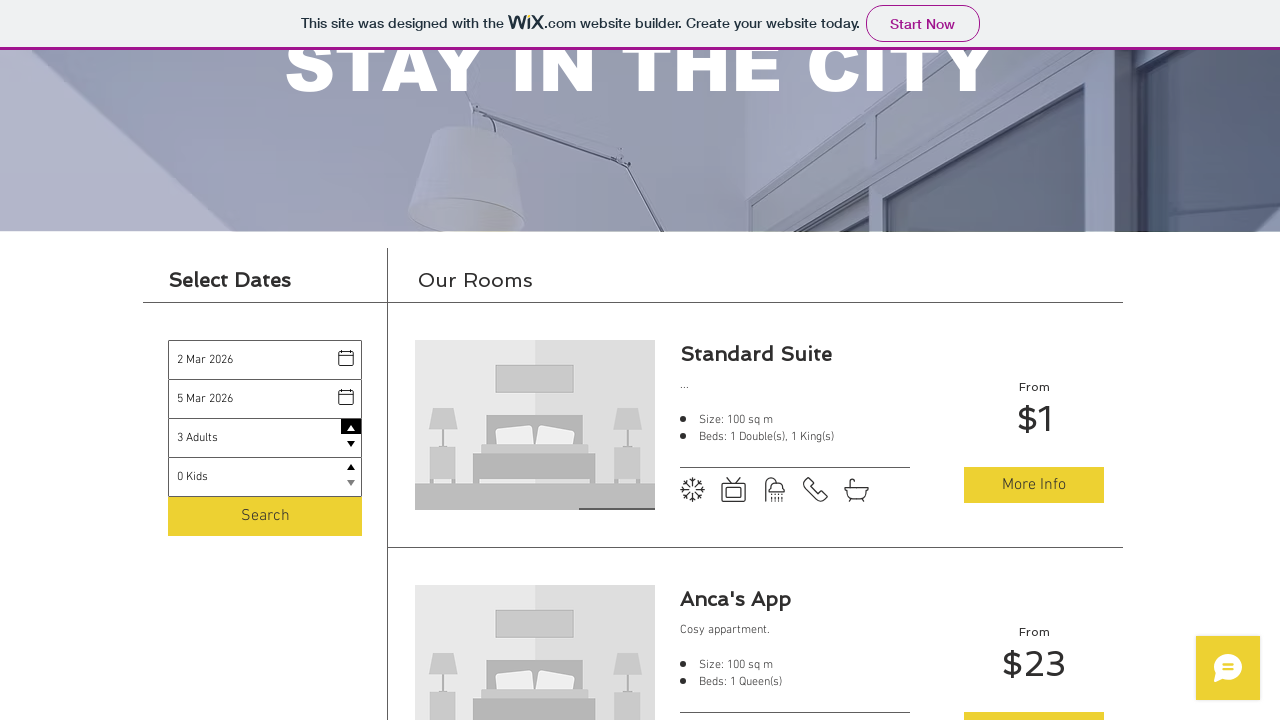

Incremented adults counter (click 3/7) at (351, 427) on #adults .up
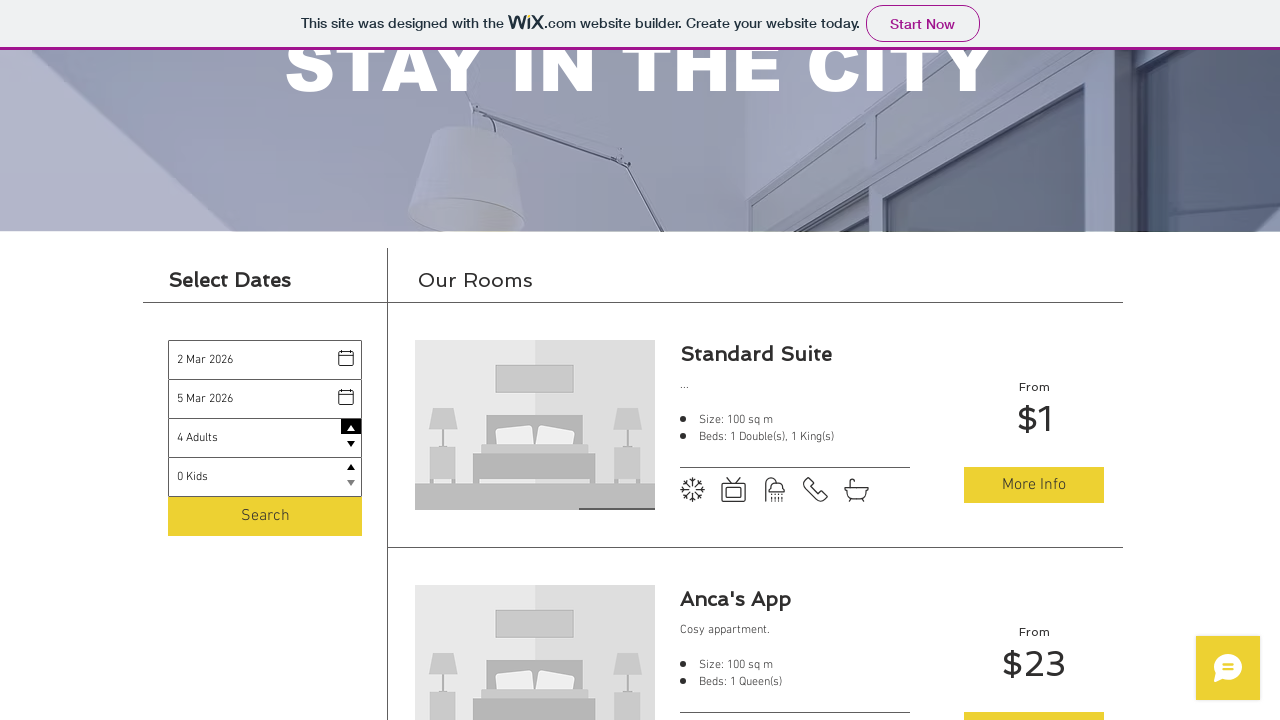

Incremented adults counter (click 4/7) at (351, 427) on #adults .up
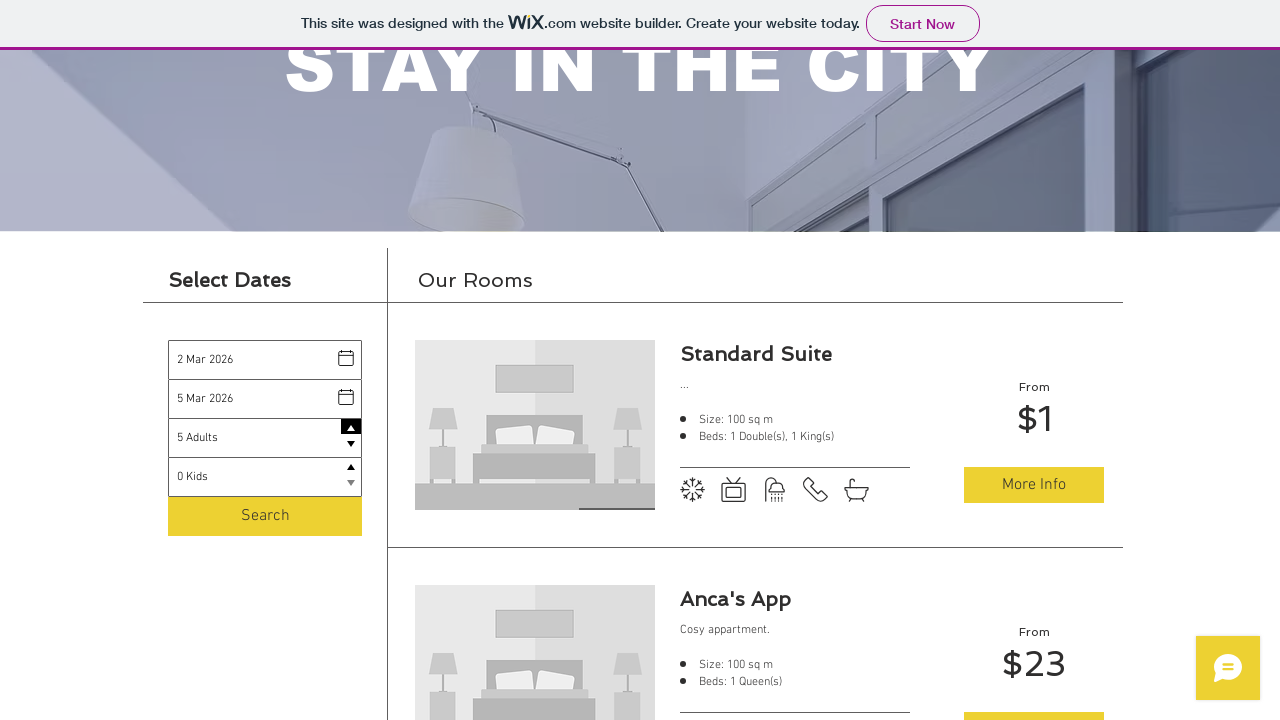

Incremented adults counter (click 5/7) at (351, 427) on #adults .up
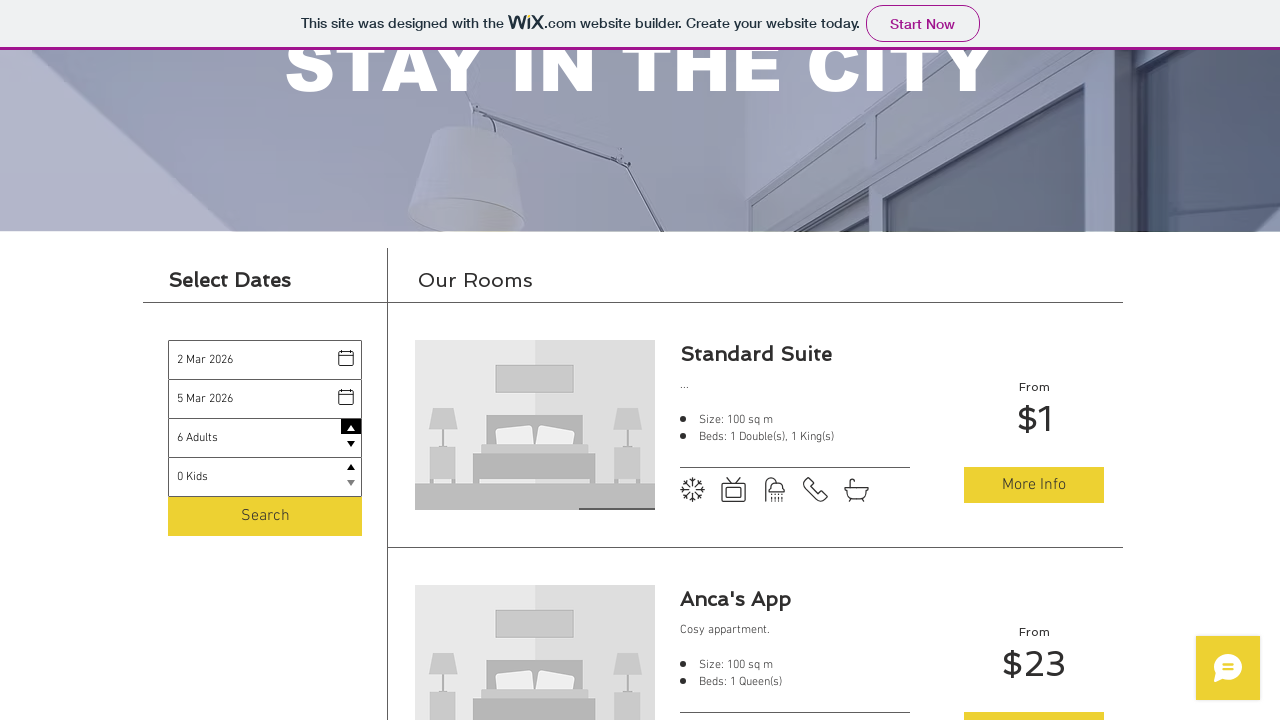

Incremented adults counter (click 6/7) at (351, 427) on #adults .up
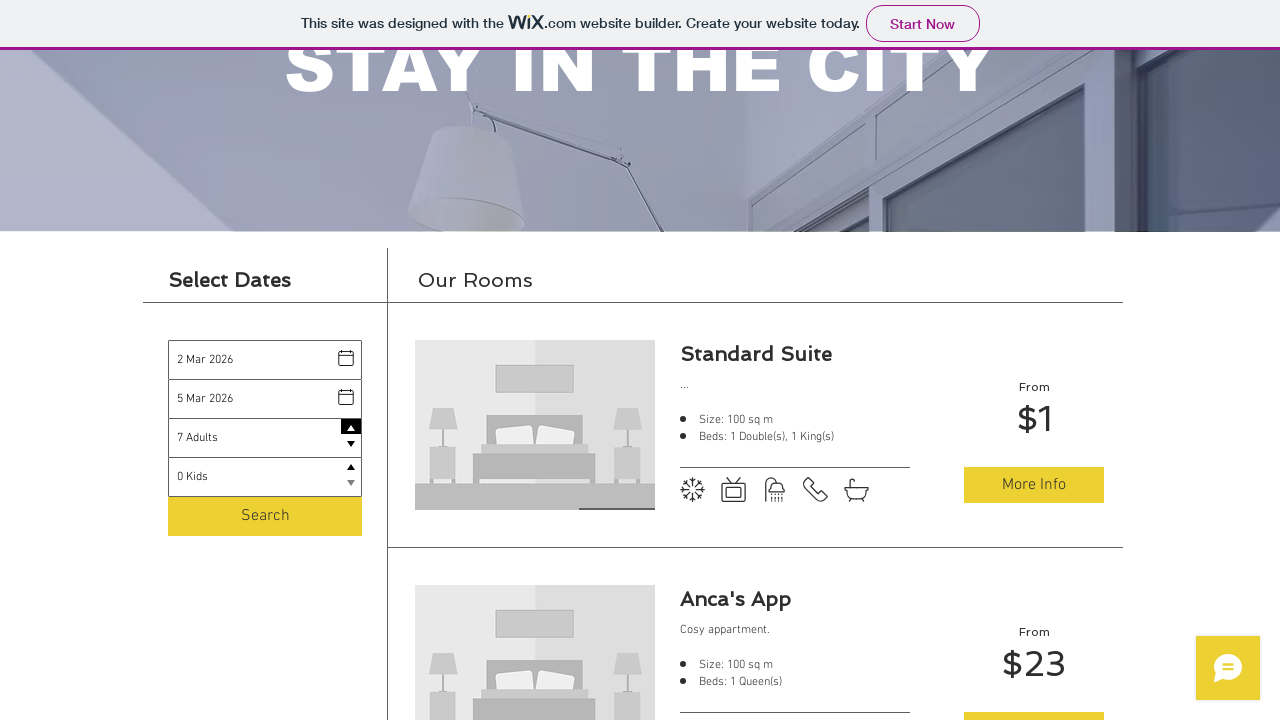

Incremented adults counter (click 7/7) at (351, 427) on #adults .up
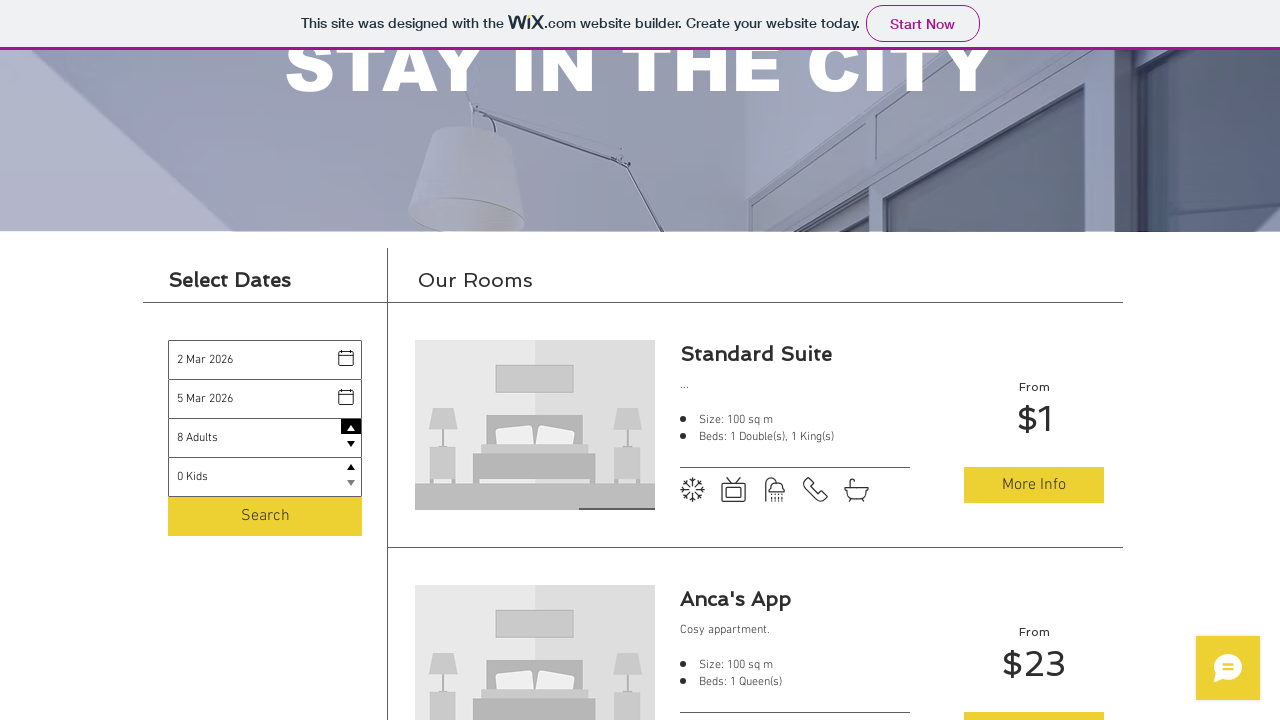

Clicked search button to search for rooms for 8 adults at (265, 517) on .s-button
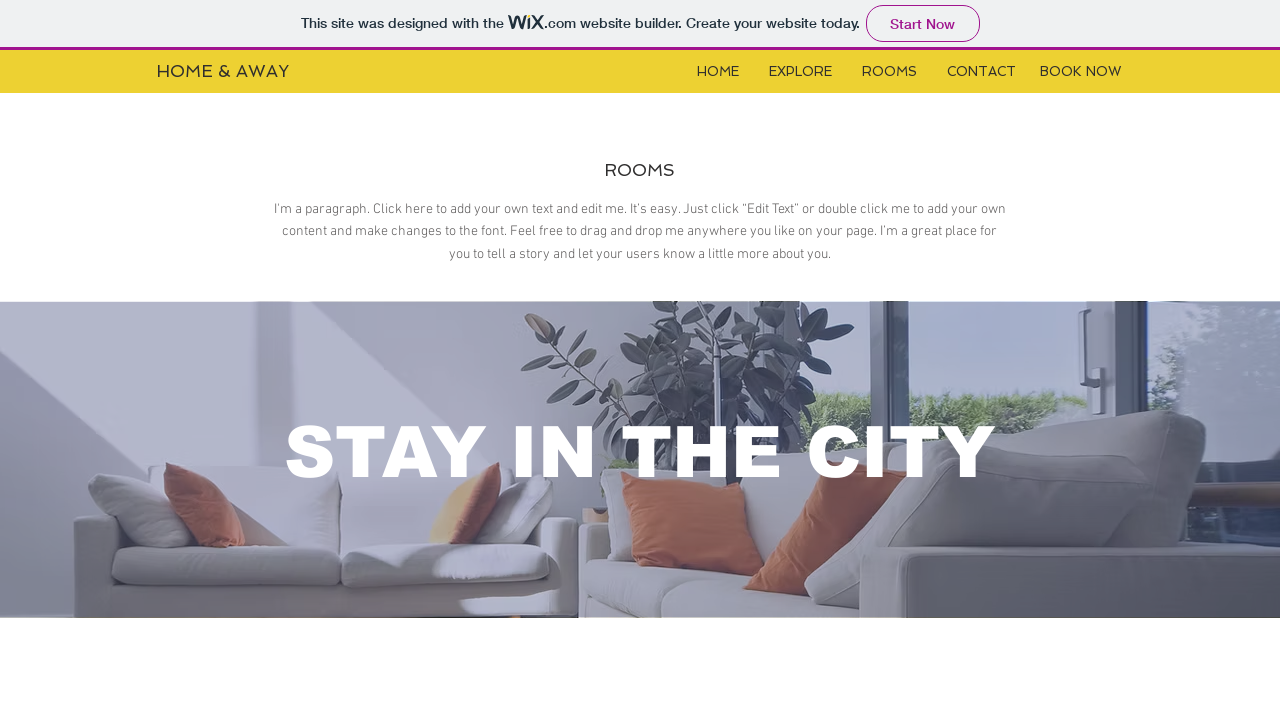

Search results iframe loaded
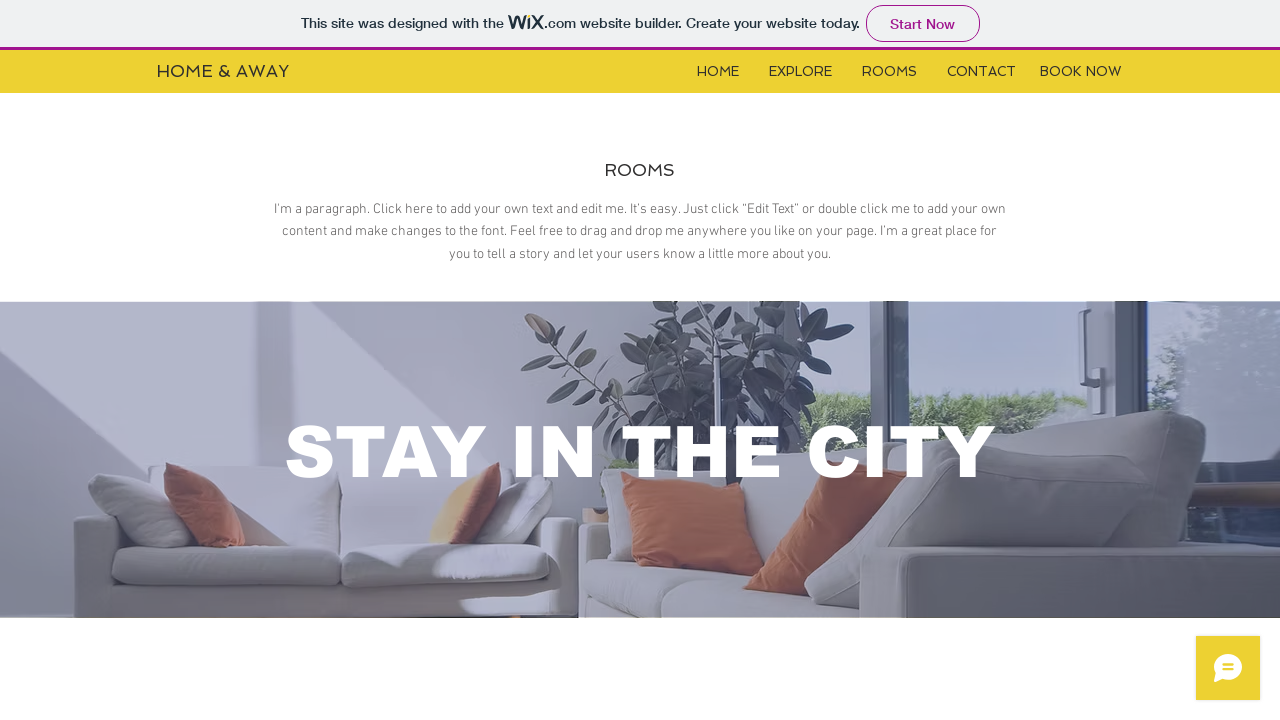

Located search results iframe
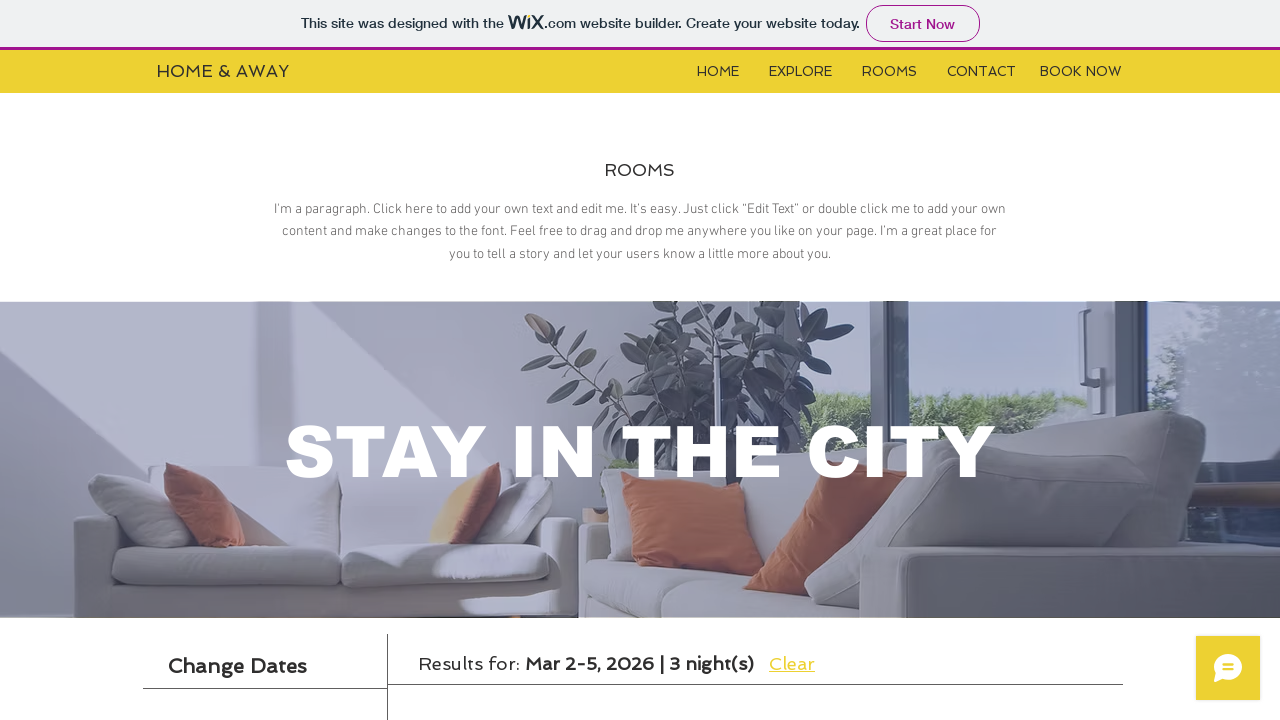

Switched to search results iframe content frame
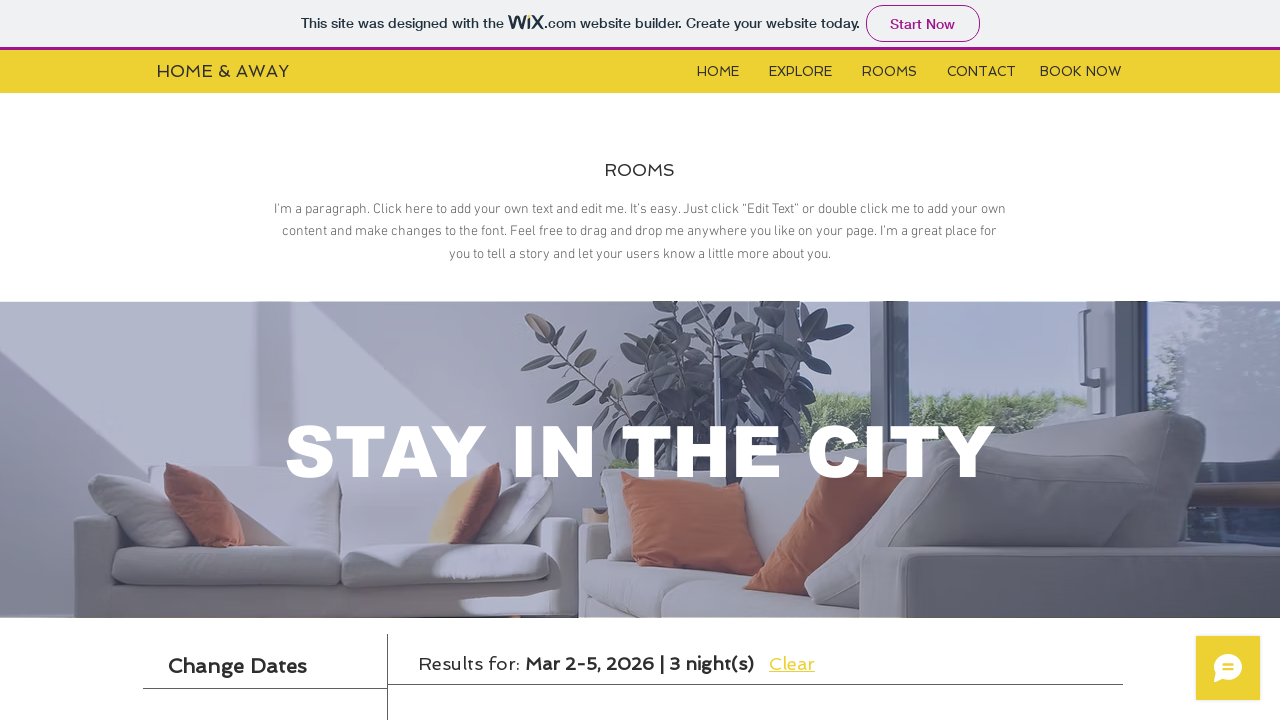

Verified available rooms list is displayed for 8 adults
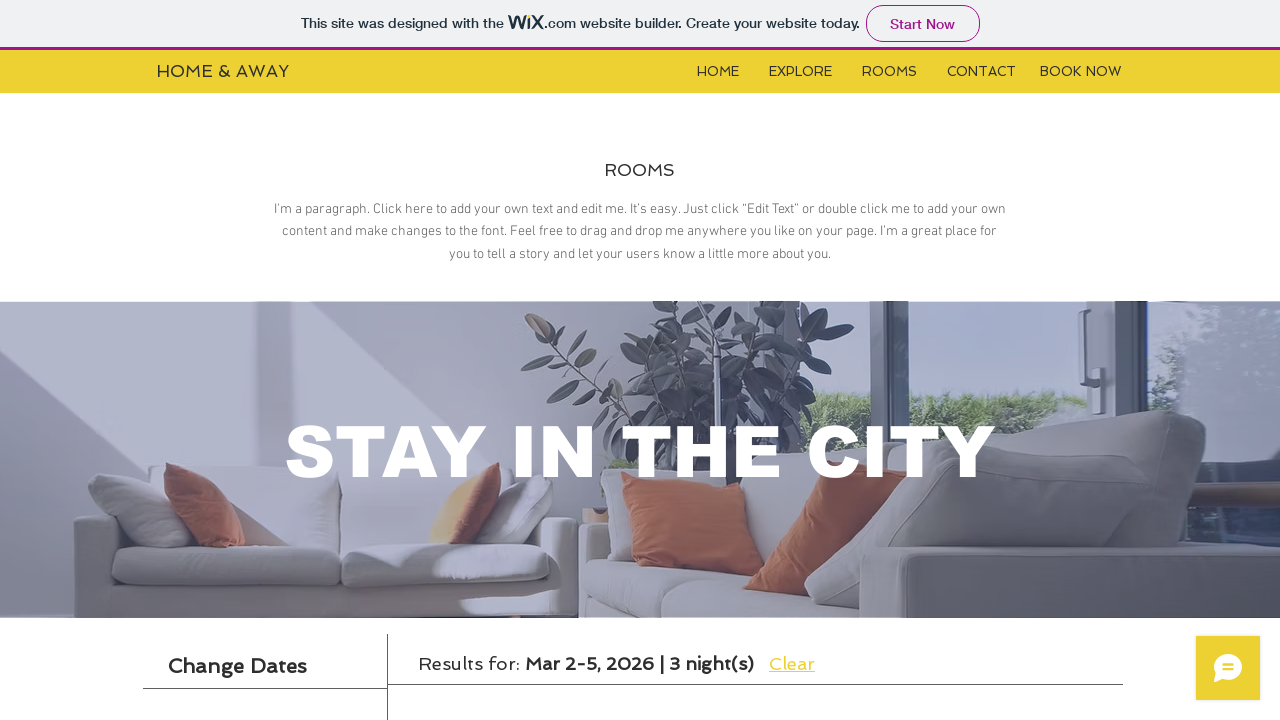

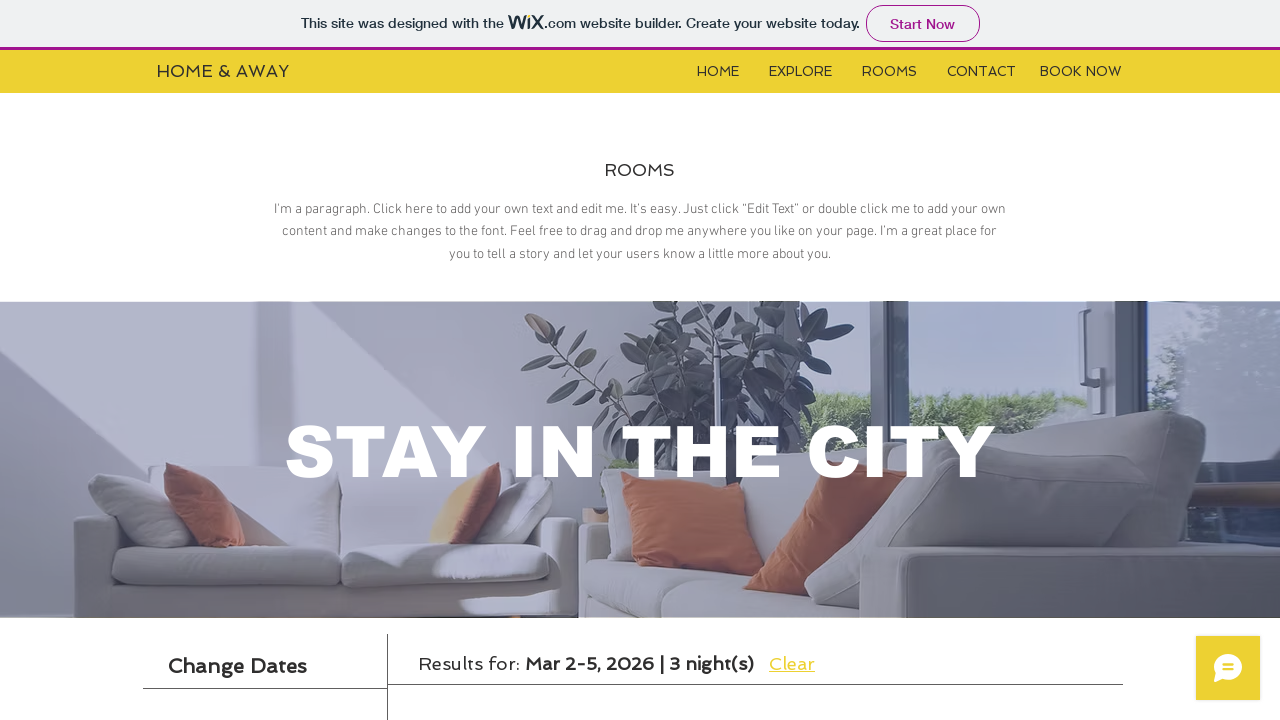